Tests checkbox functionality by clicking a checkbox to select it, verifying it's selected, then clicking again to deselect it and verifying it's deselected, and counting the total number of checkboxes on the page.

Starting URL: https://rahulshettyacademy.com/AutomationPractice/

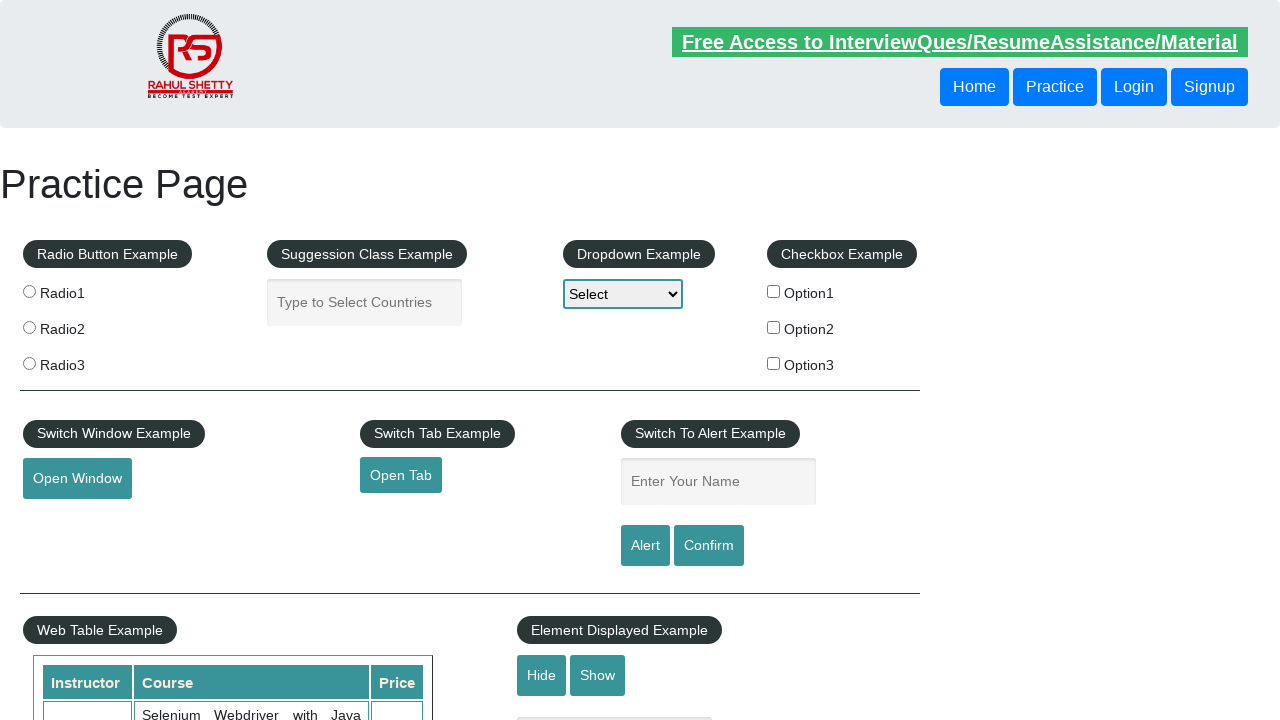

Clicked checkbox #checkBoxOption1 to select it at (774, 291) on #checkBoxOption1
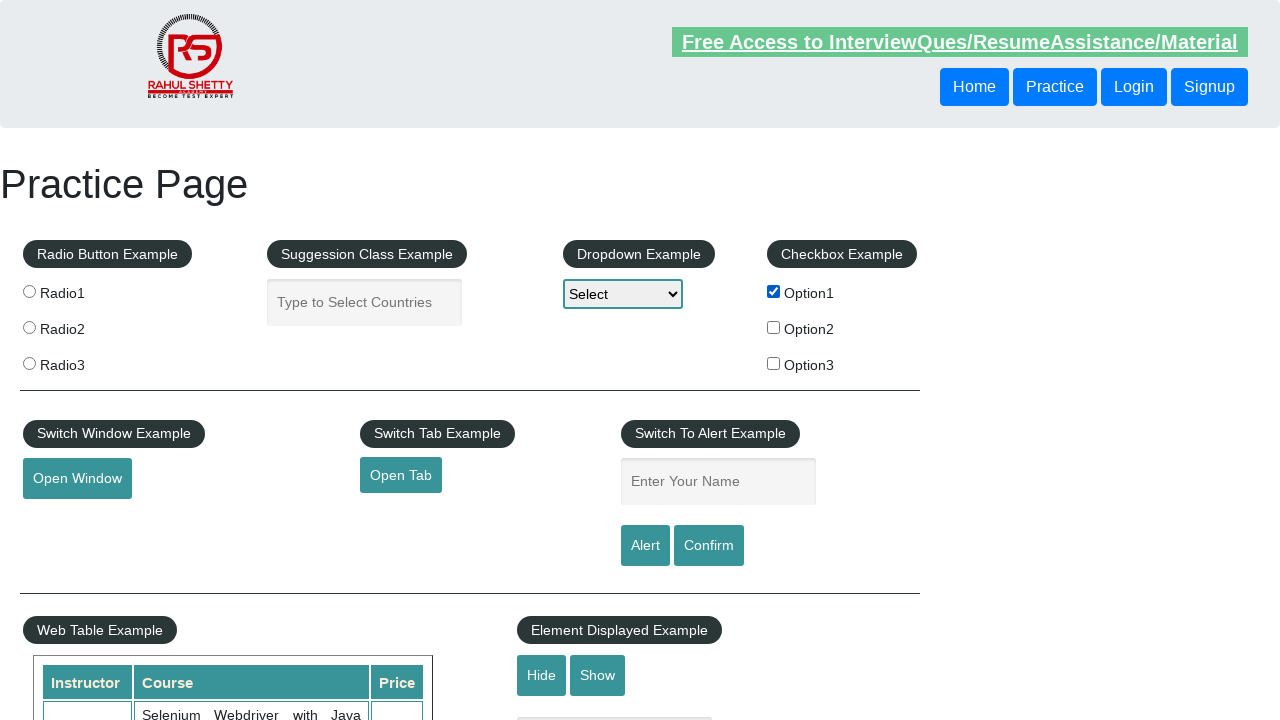

Verified checkbox #checkBoxOption1 is selected
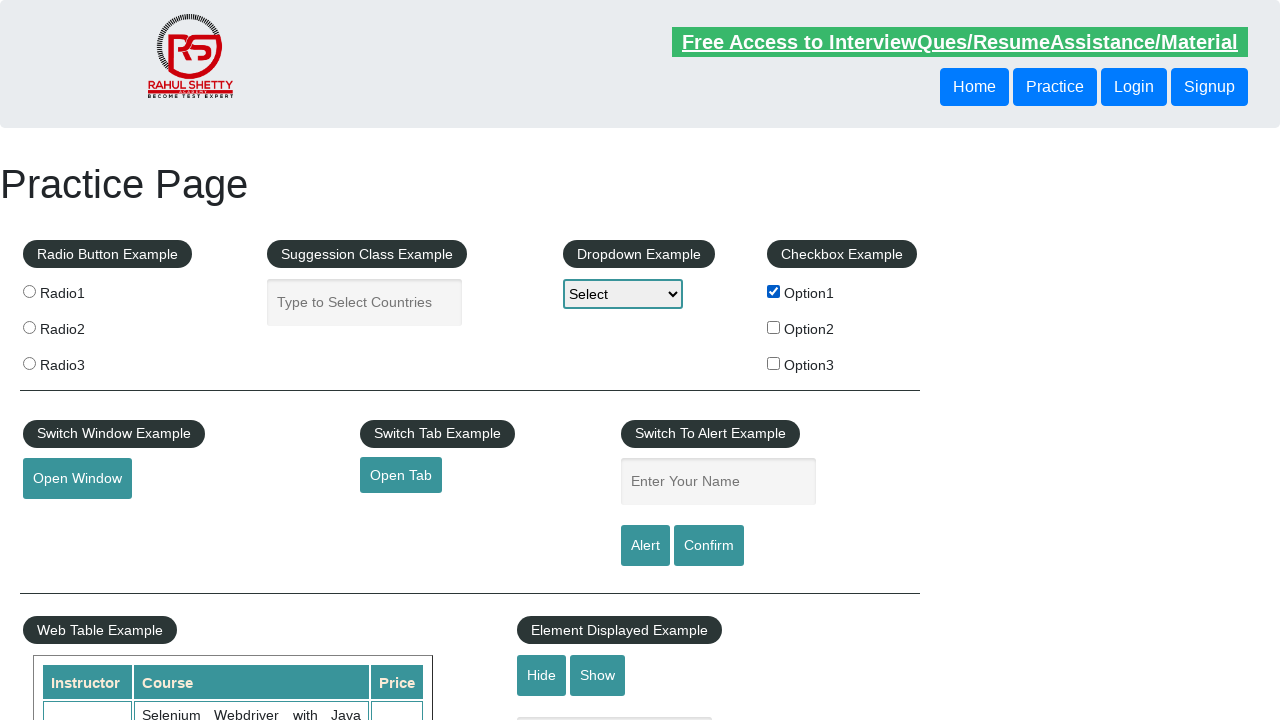

Clicked checkbox #checkBoxOption1 to deselect it at (774, 291) on #checkBoxOption1
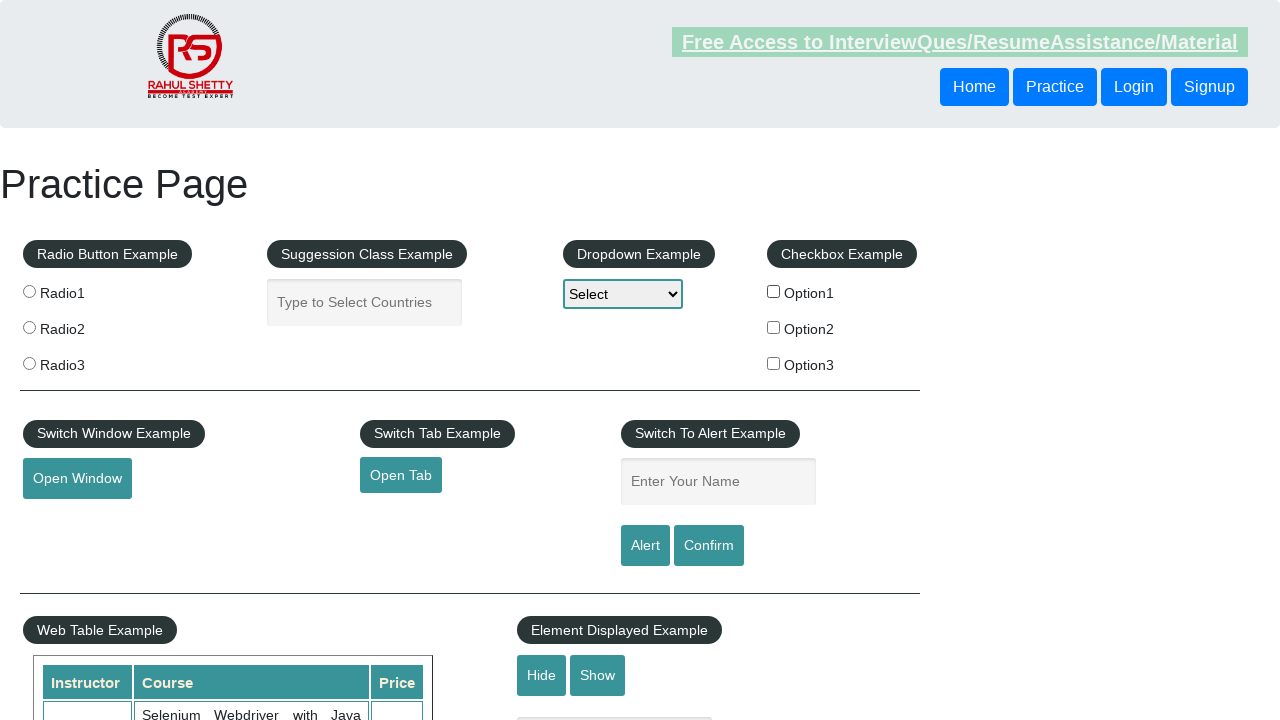

Verified checkbox #checkBoxOption1 is deselected
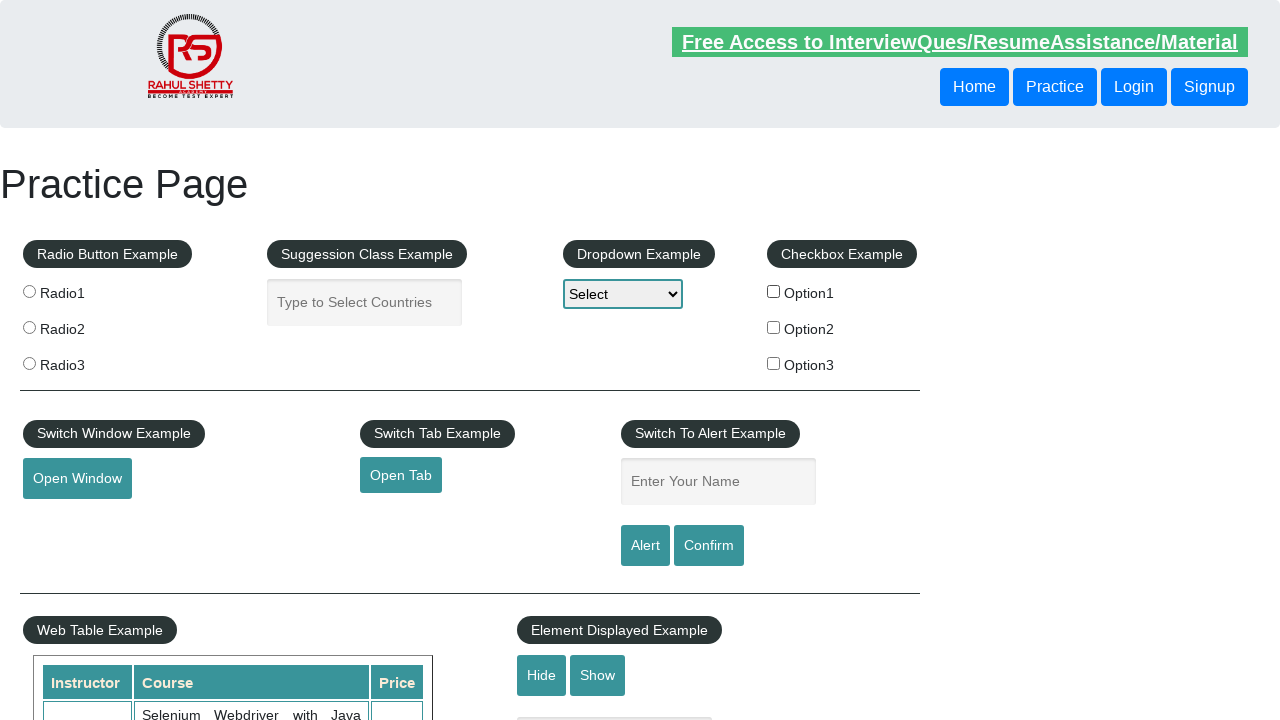

Counted total checkboxes on page: 3
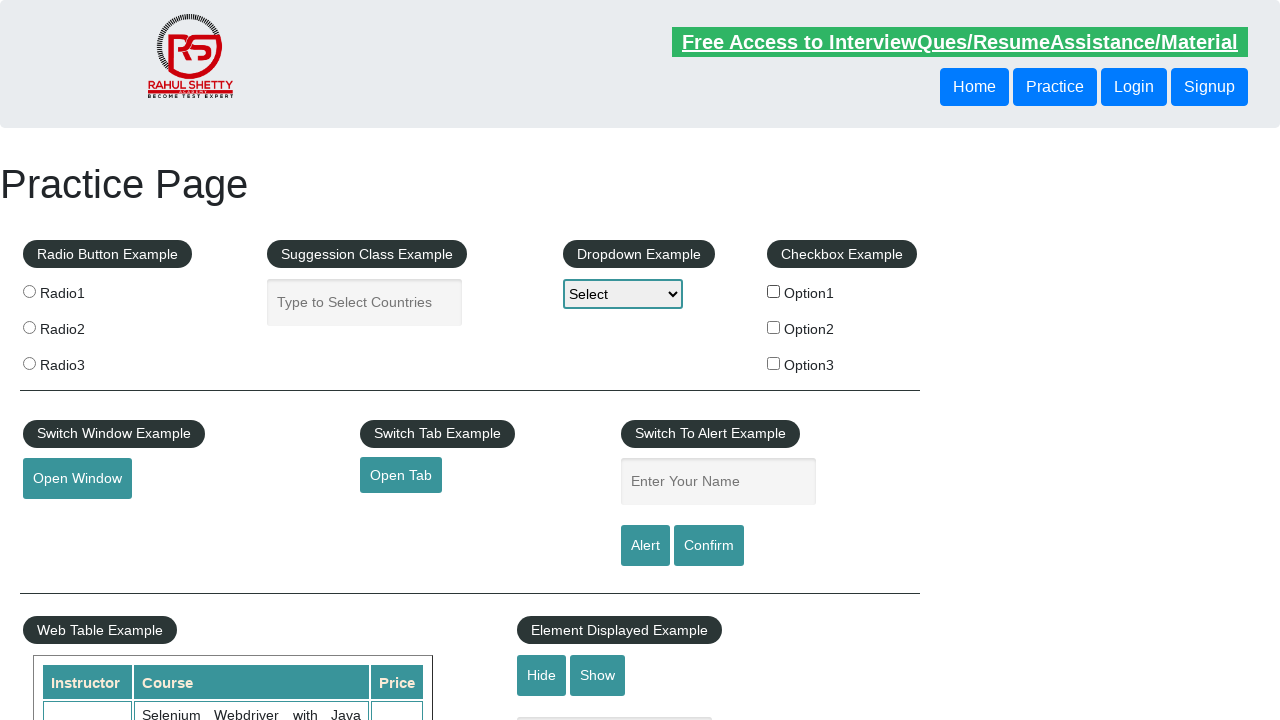

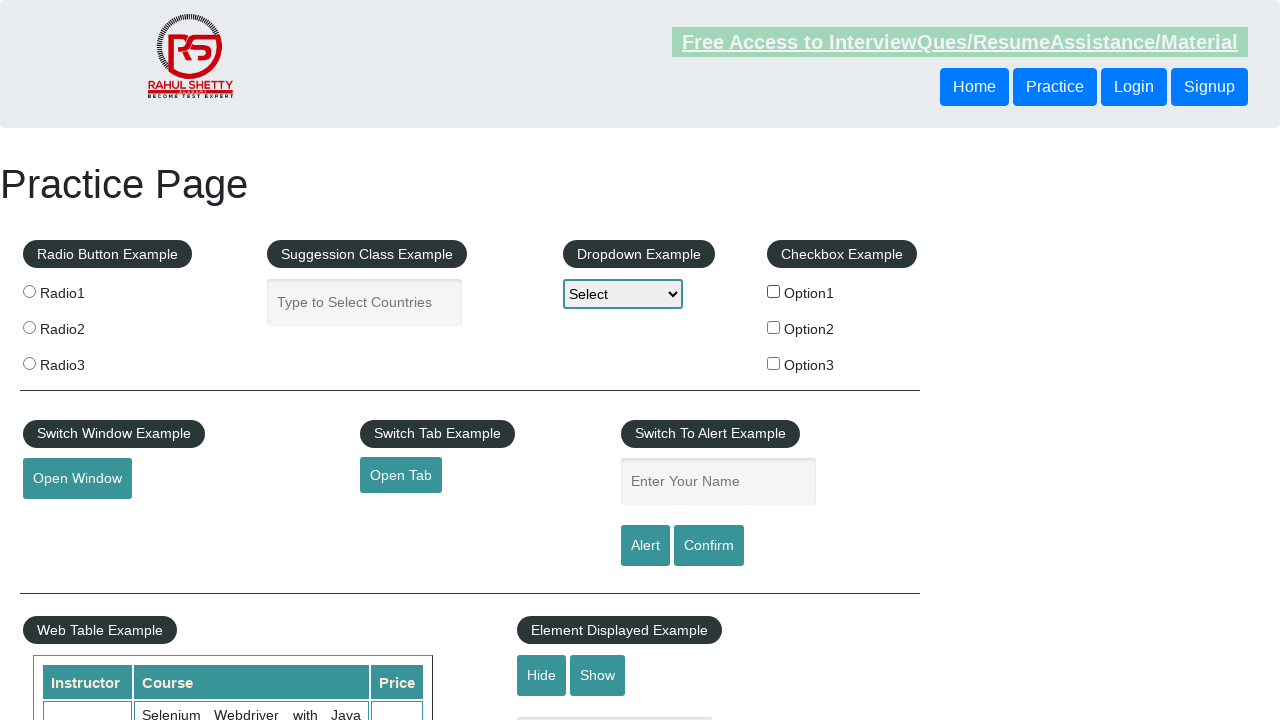